Tests a practice form by filling in name, email, address and password fields, then submitting the form

Starting URL: https://www.tutorialspoint.com/selenium/practice/text-box.php

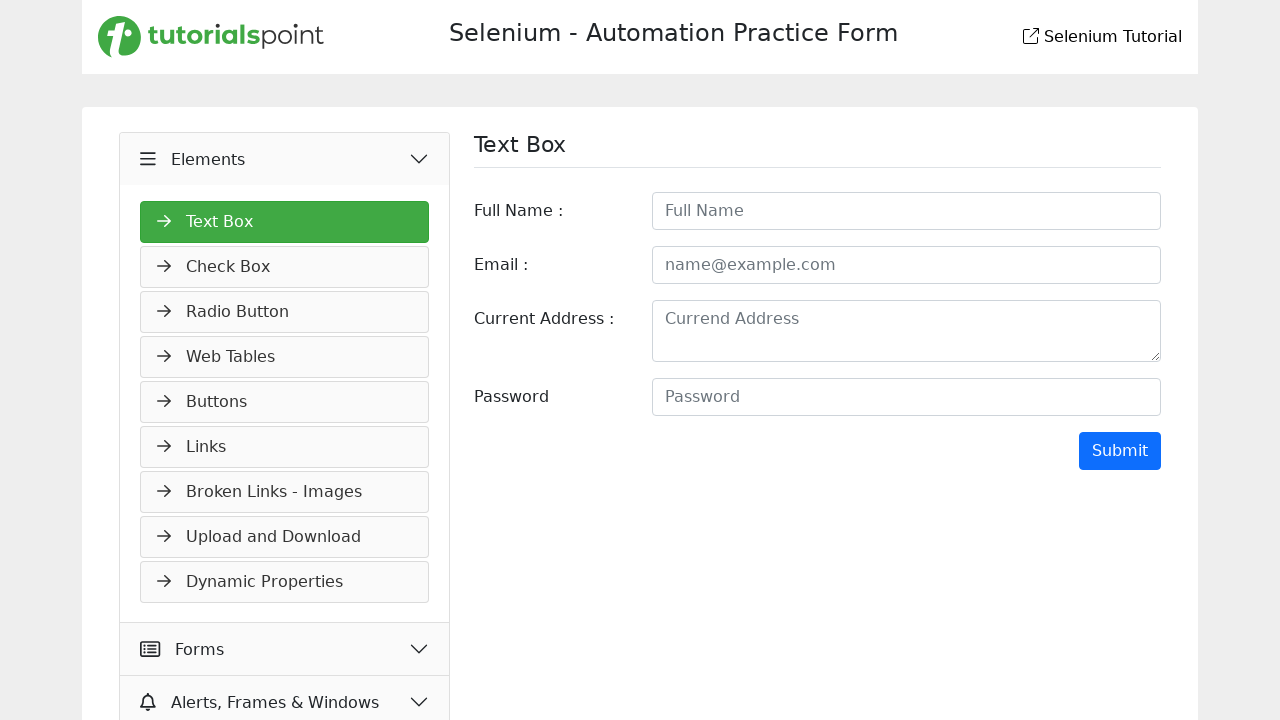

Verified name field is visible
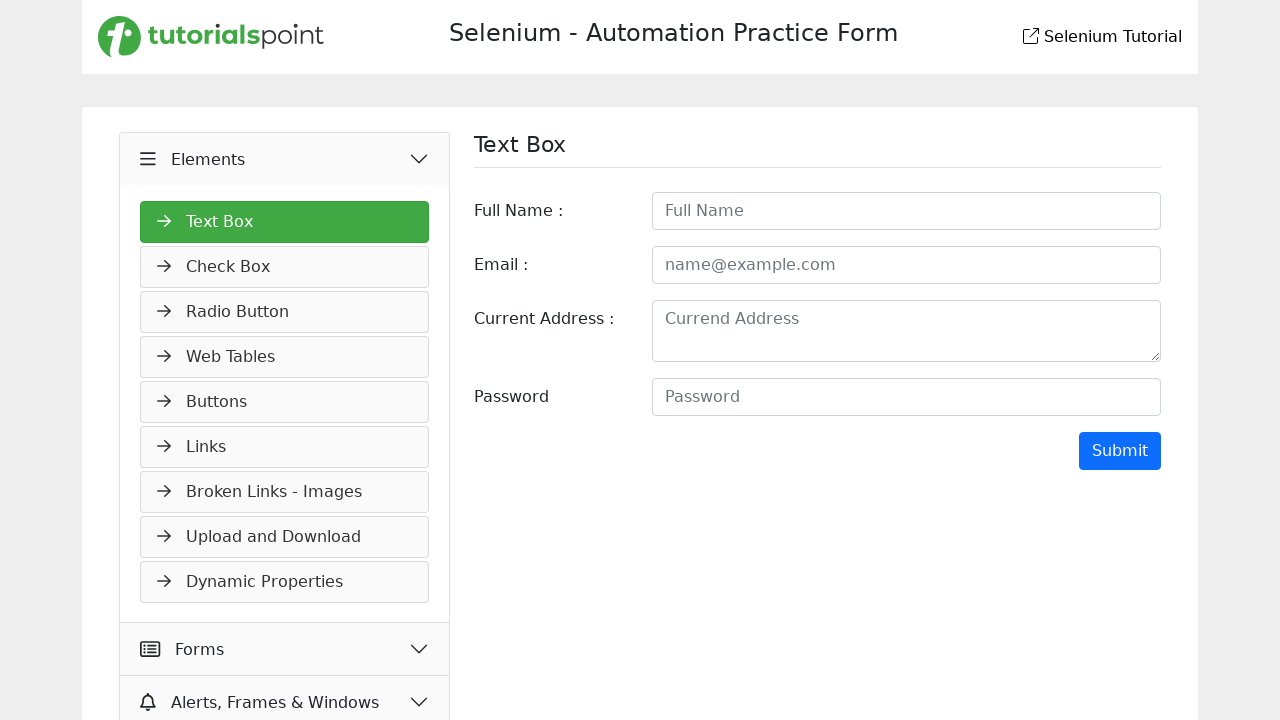

Verified email field is visible
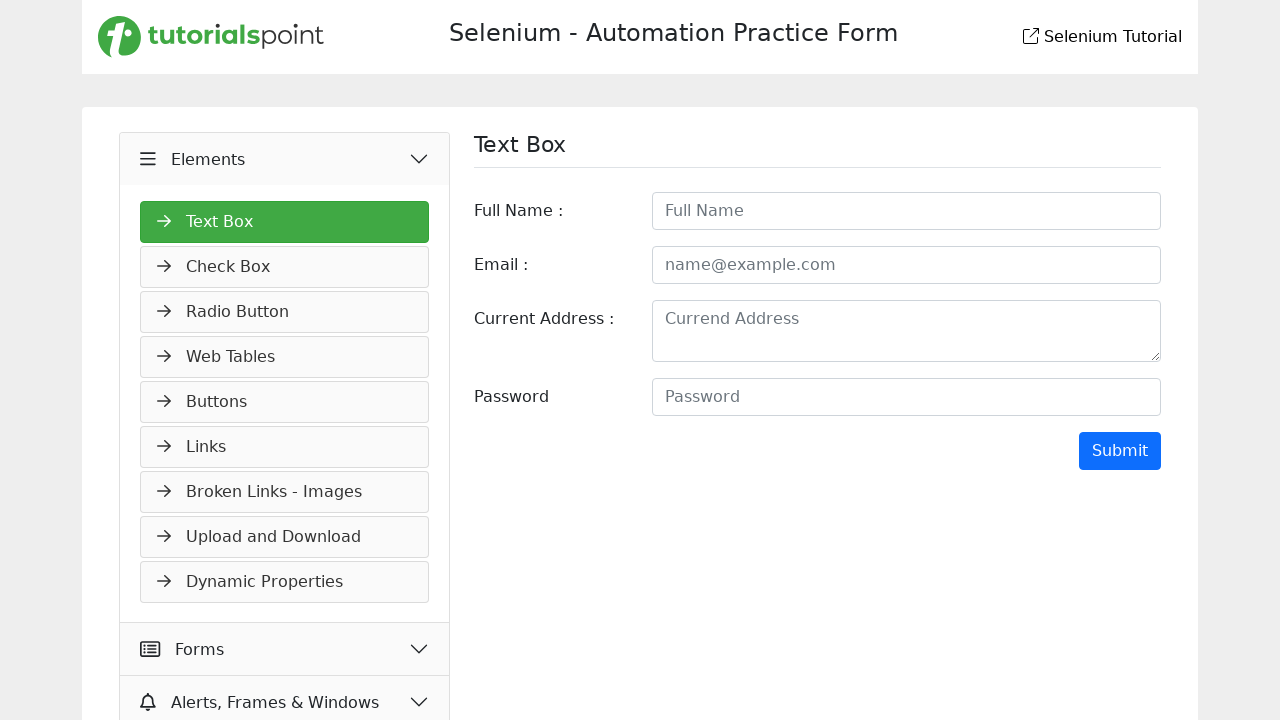

Verified address field is visible
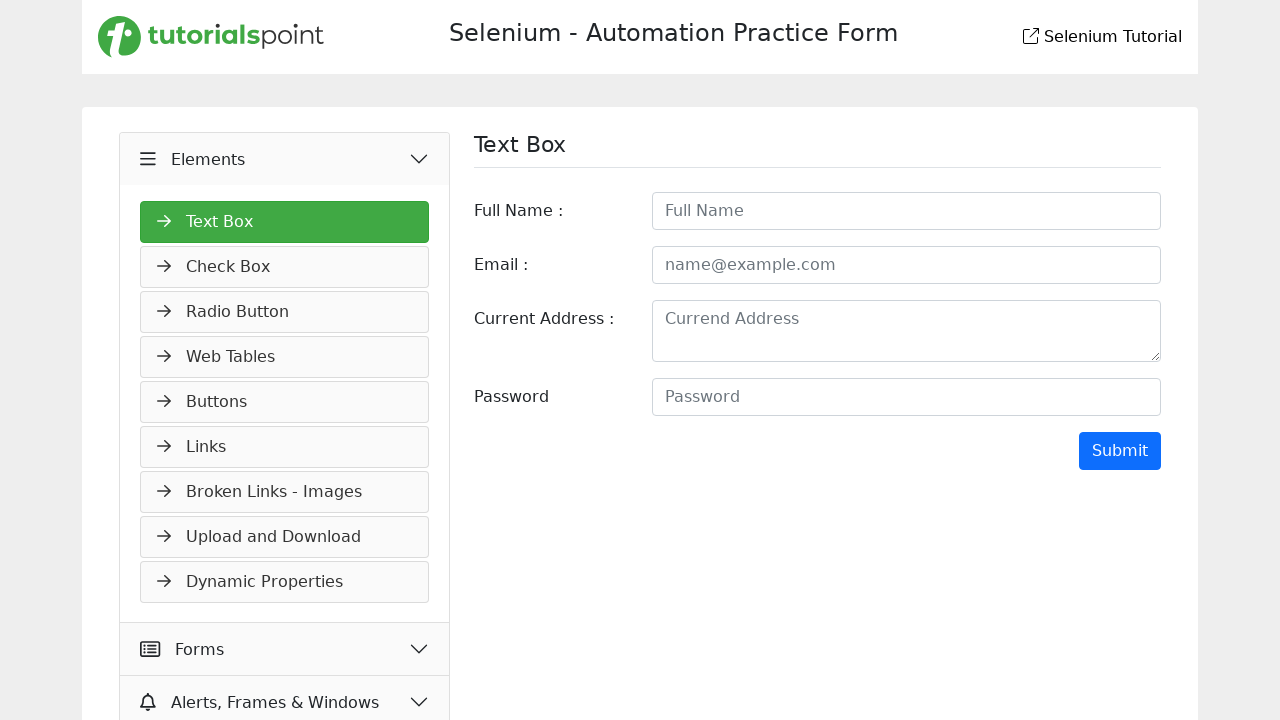

Verified password field is visible
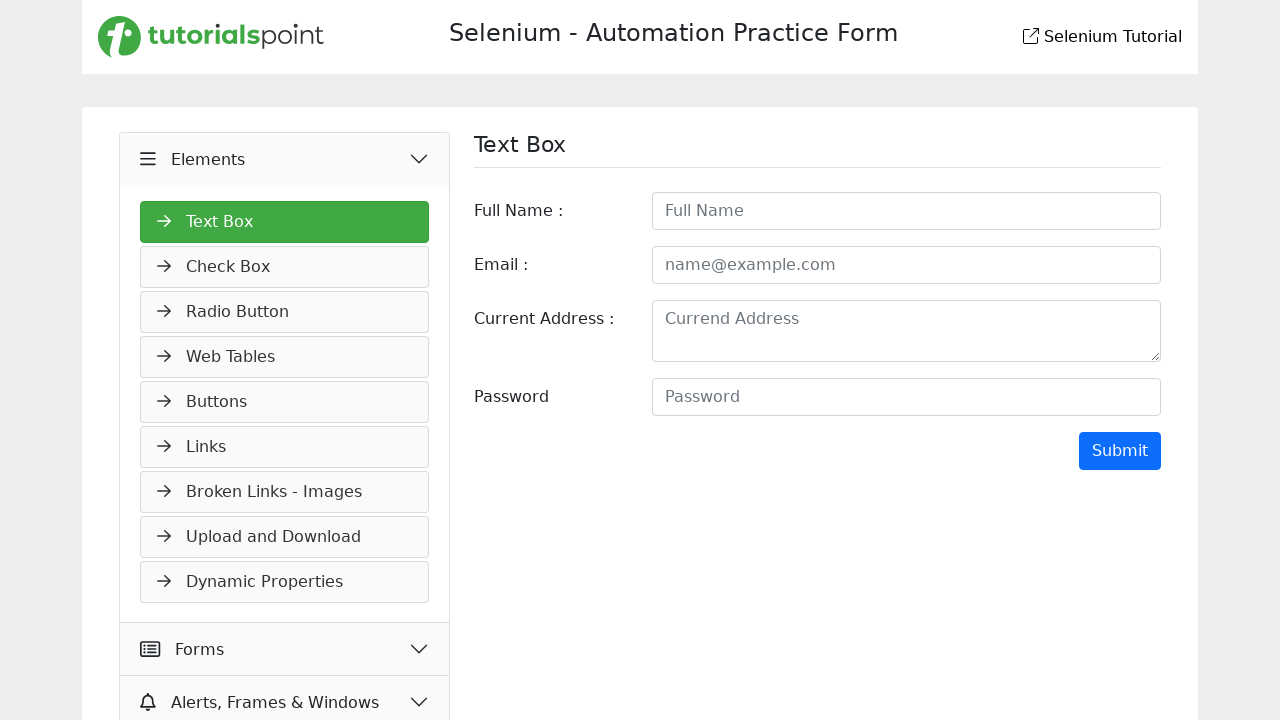

Filled name field with 'John Smith' on input[name='fullname']
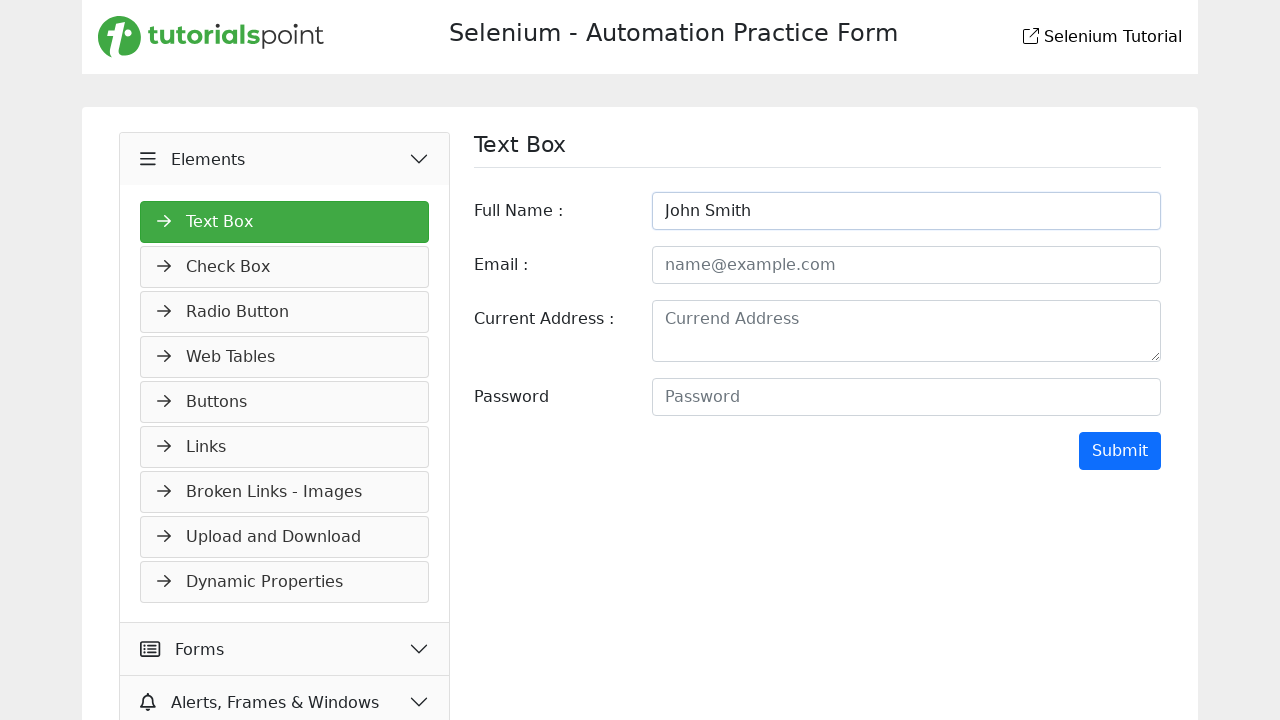

Filled email field with 'john.smith@example.com' on input[name='email']
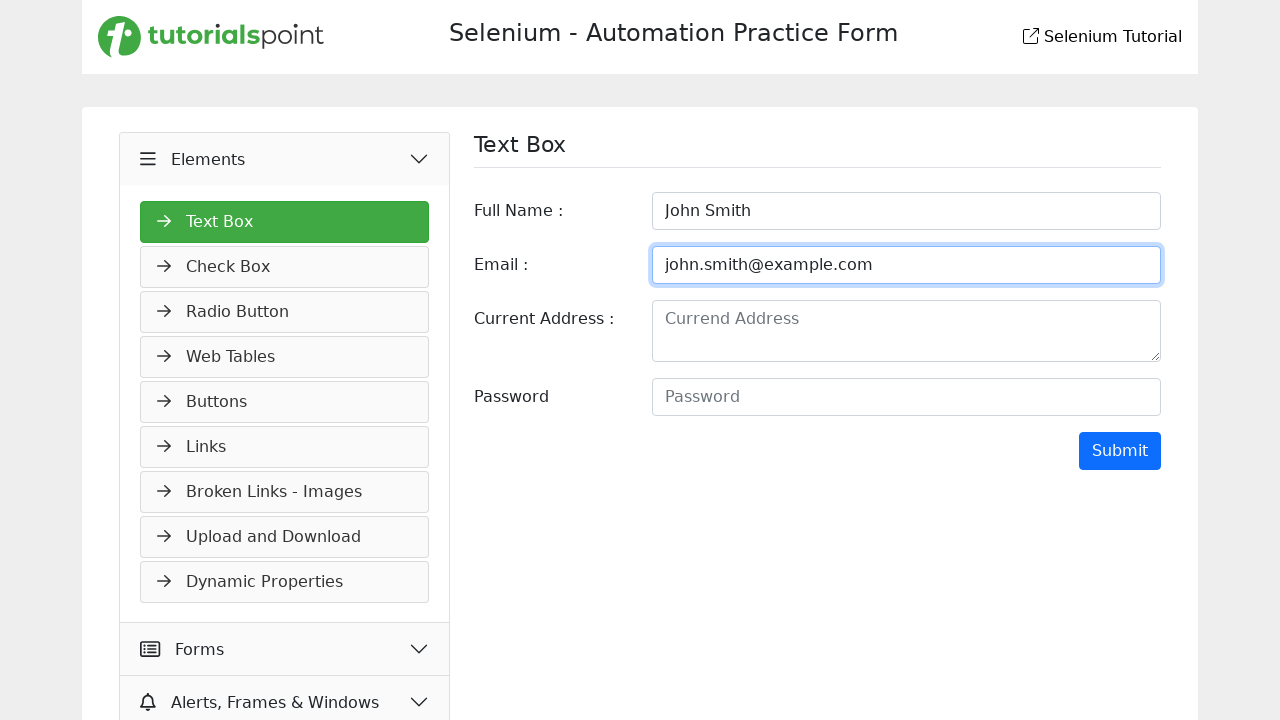

Filled address field with '123 Main Street, Apartment 4B, New York, NY 10001' on textarea[name='address']
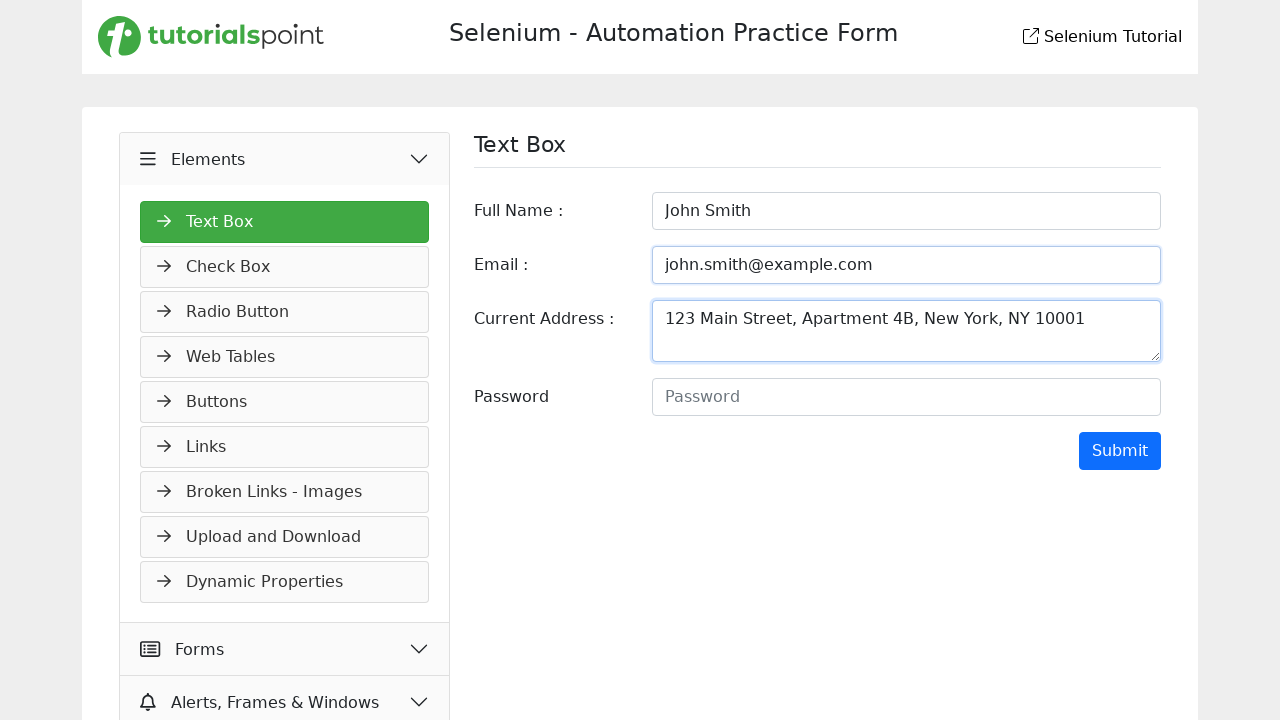

Filled password field with 'SecurePass123!' on input[name='password']
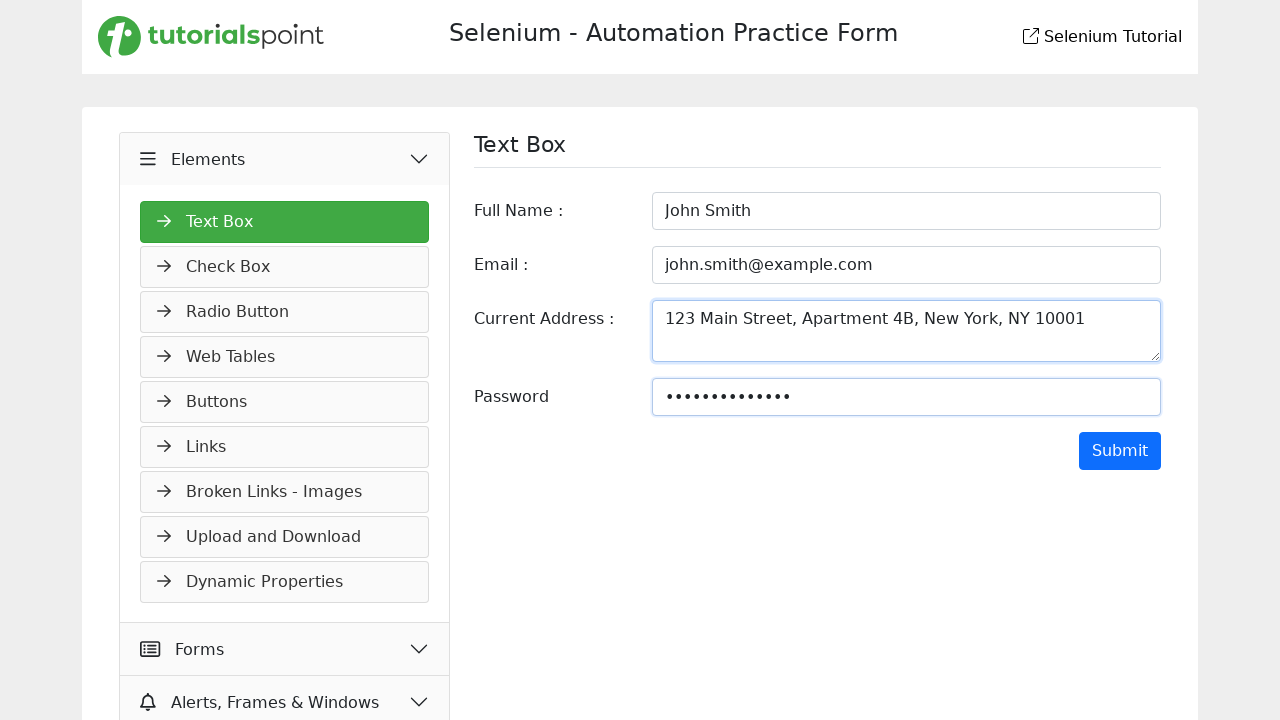

Verified submit button is enabled
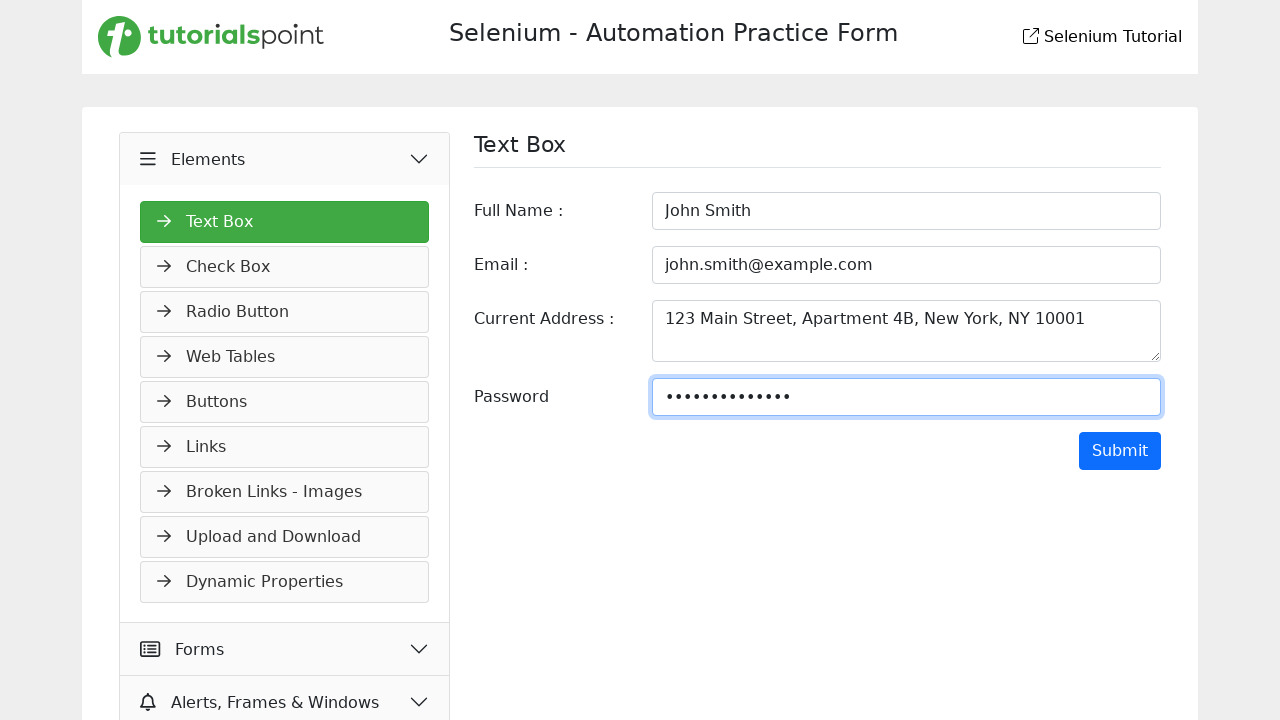

Clicked submit button to submit the form at (1120, 451) on .btn.btn-primary
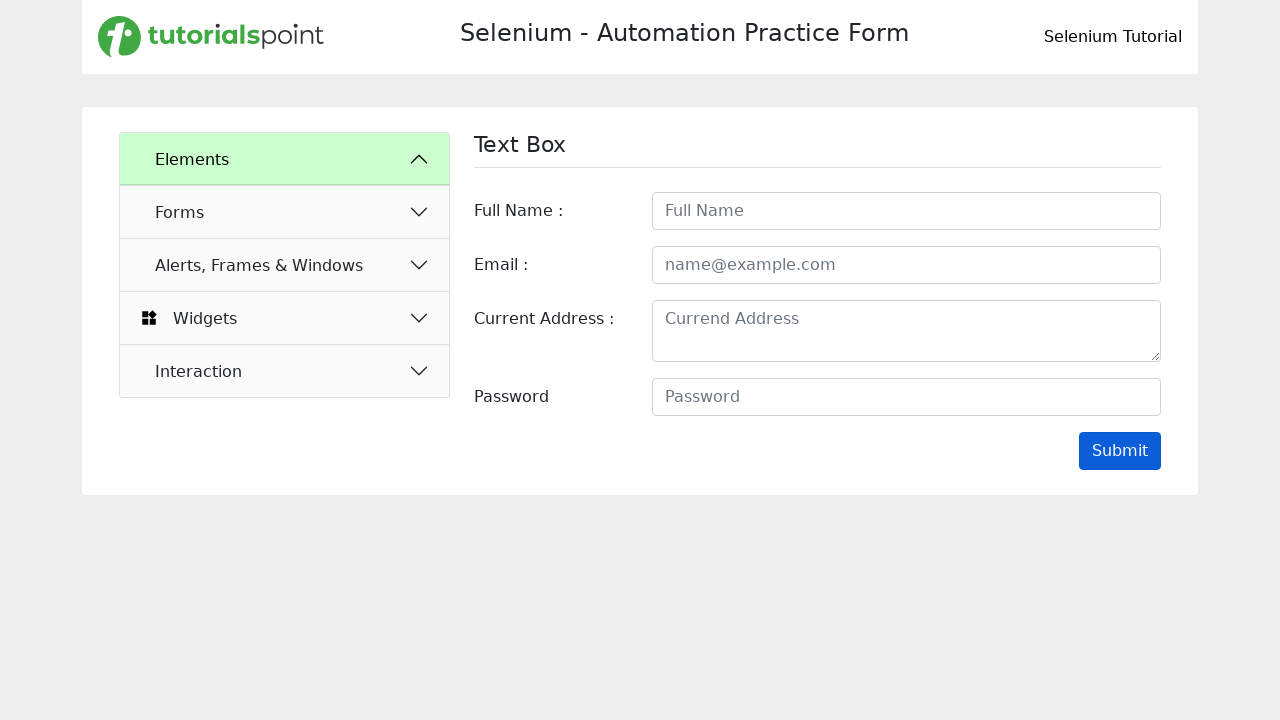

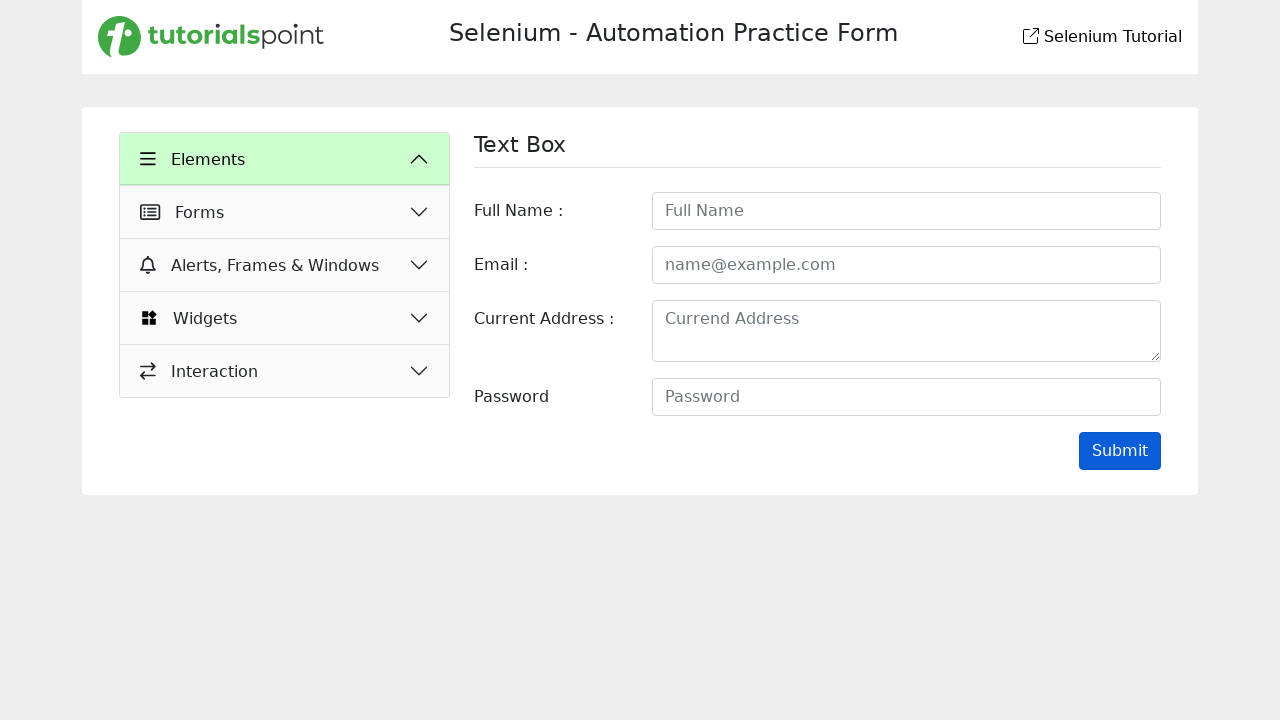